Tests dropdown/select element functionality by selecting options using different methods: visible text, index, and value attribute. Verifies the selection behavior on a single-select dropdown.

Starting URL: https://v1.training-support.net/selenium/selects

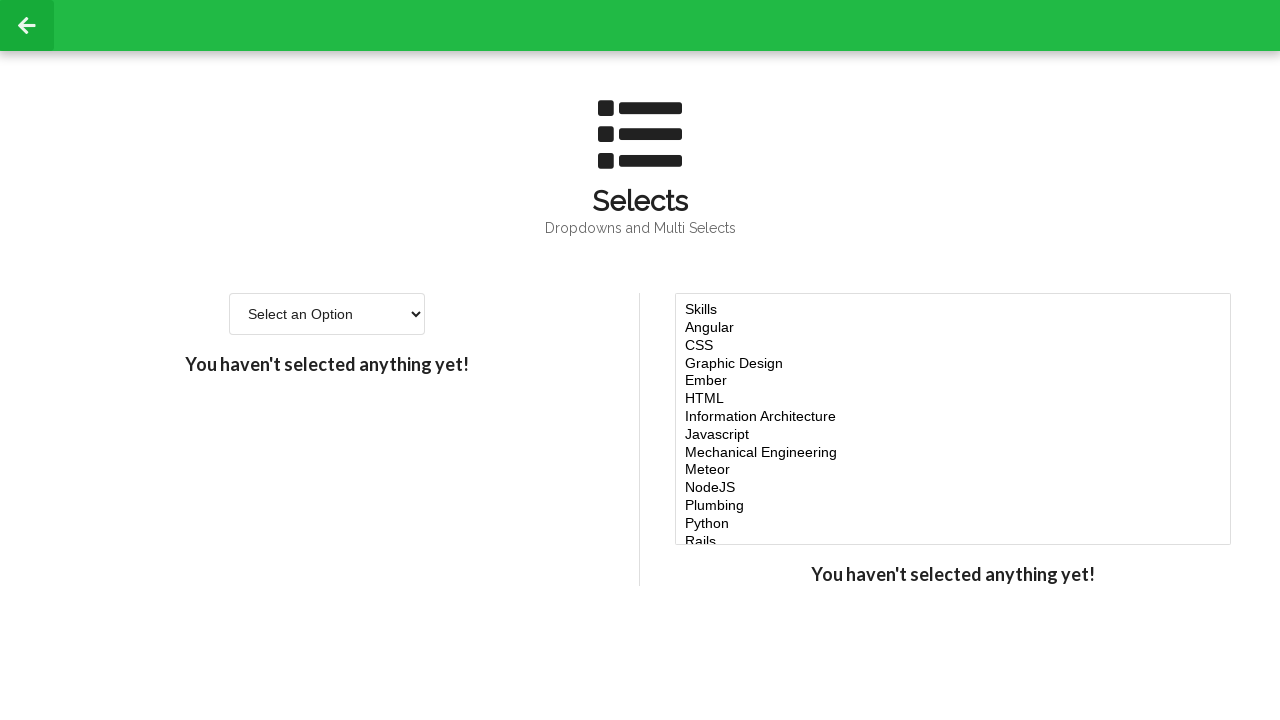

Selected 'Option 2' by visible text from single-select dropdown on #single-select
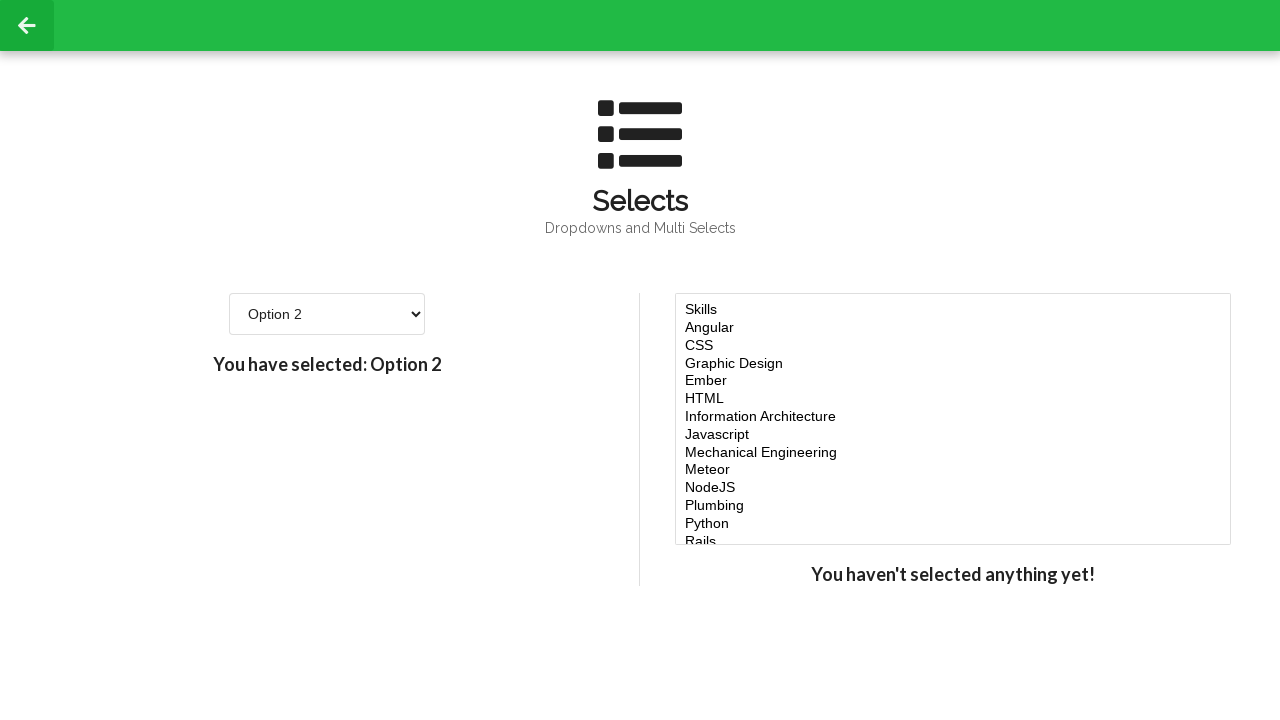

Selected option at index 3 (fourth option) from single-select dropdown on #single-select
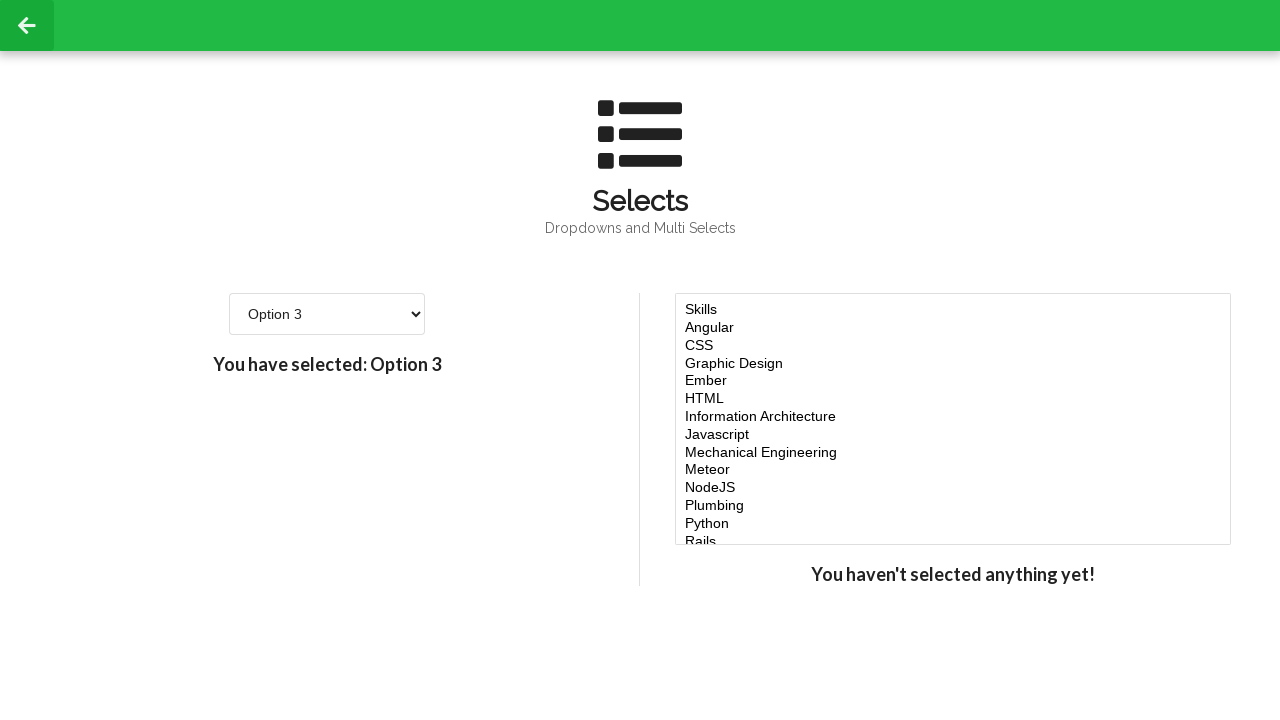

Selected option with value '4' from single-select dropdown on #single-select
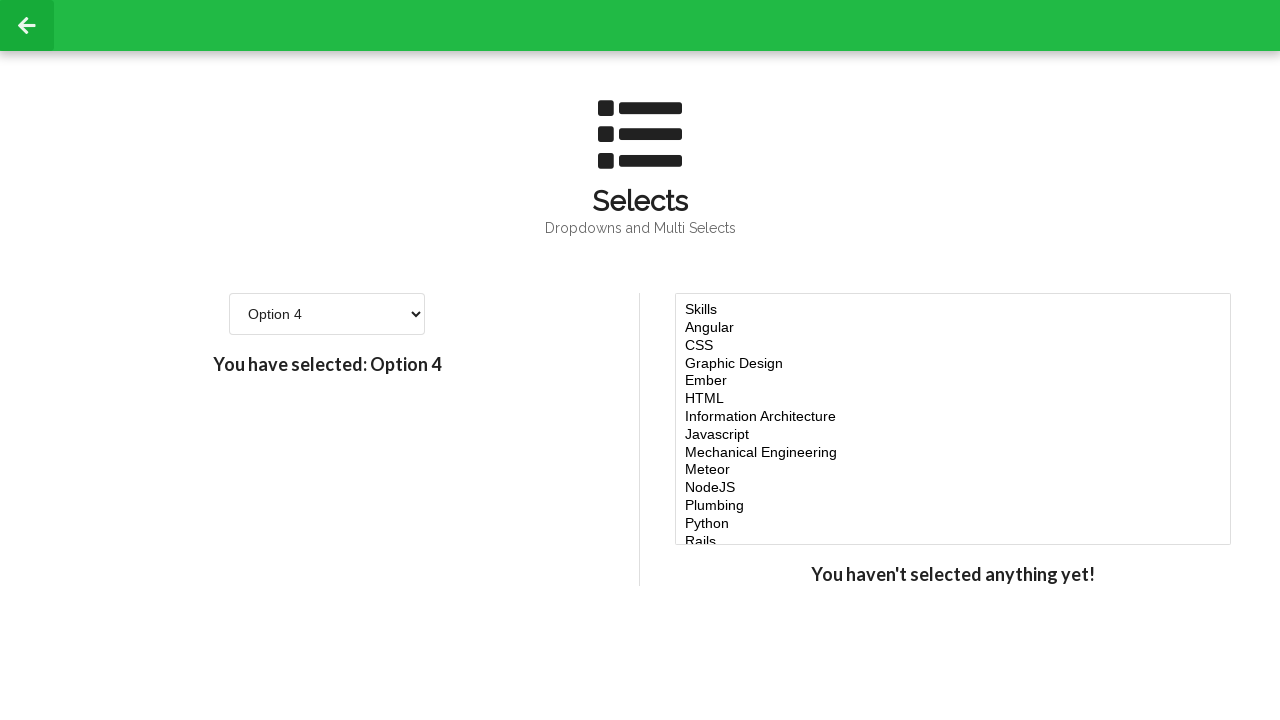

Verified single-select dropdown is still present after selections
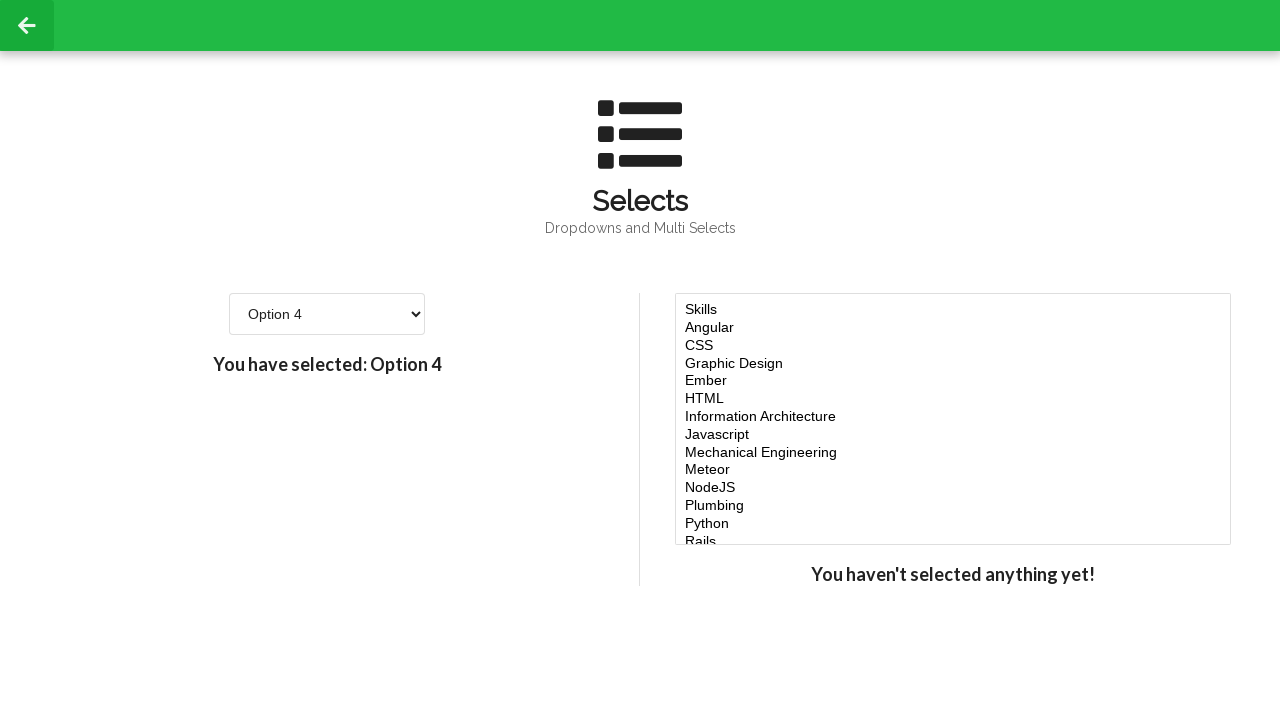

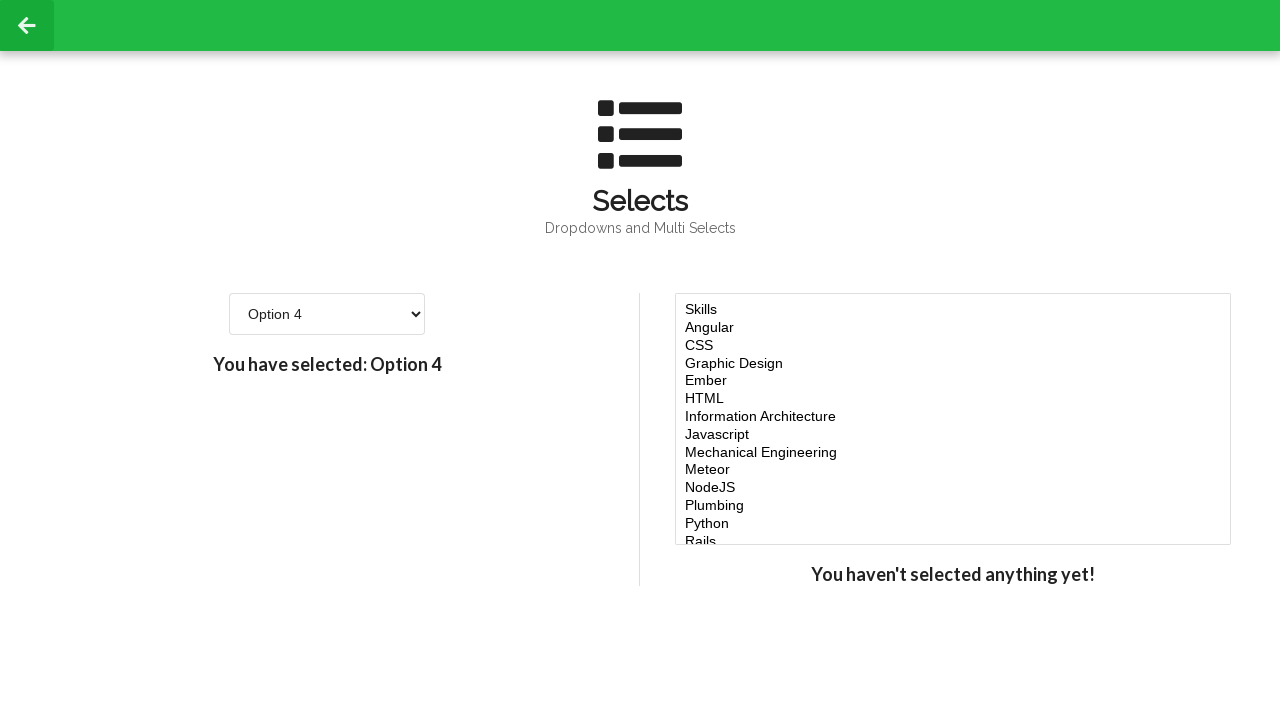